Tests opting out of A/B tests by adding an Optimizely opt-out cookie after visiting the page, then refreshing to verify the opt-out takes effect.

Starting URL: http://the-internet.herokuapp.com/abtest

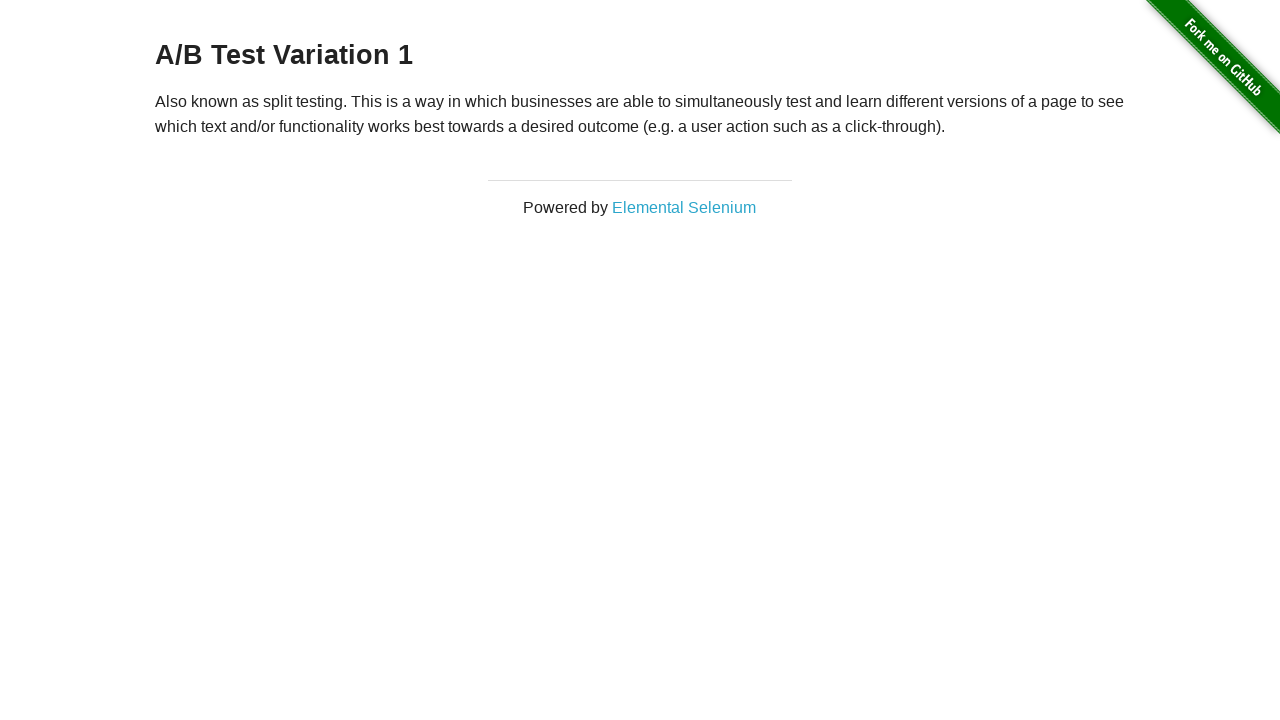

Retrieved initial heading text from page
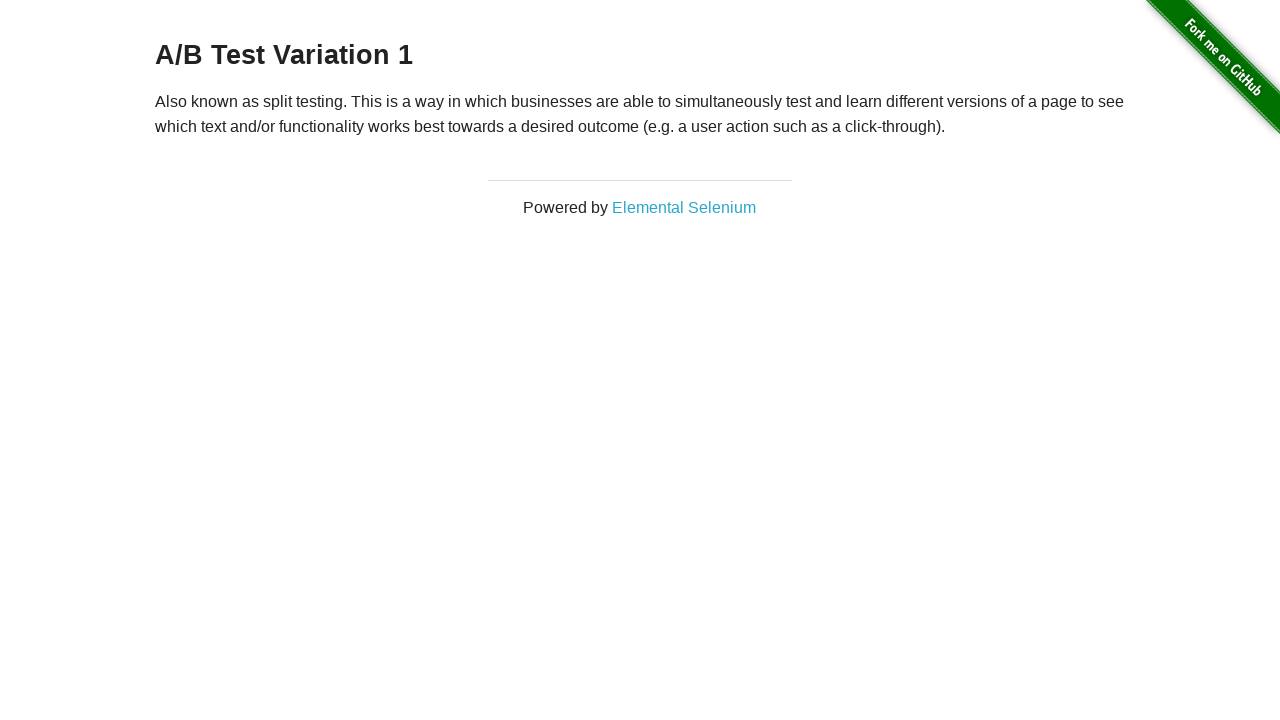

Verified initially in A/B test group - heading starts with 'A/B Test'
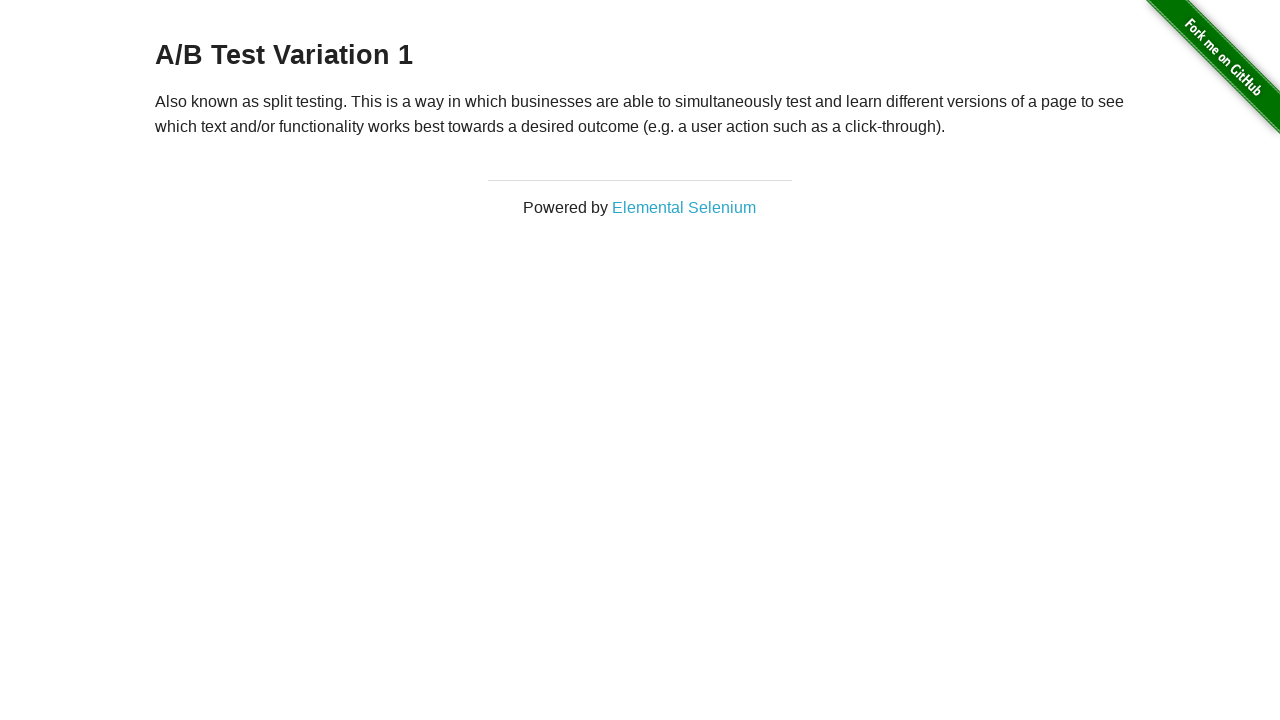

Added Optimizely opt-out cookie to browser context
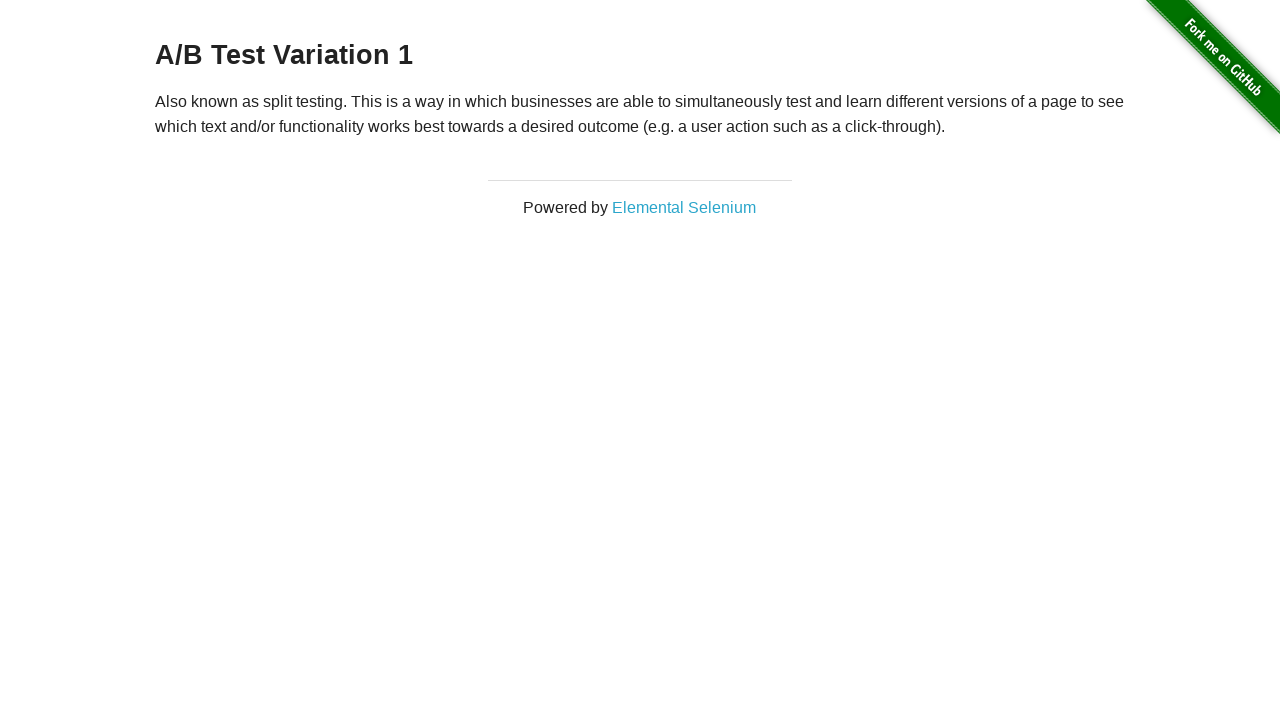

Refreshed page to apply opt-out cookie
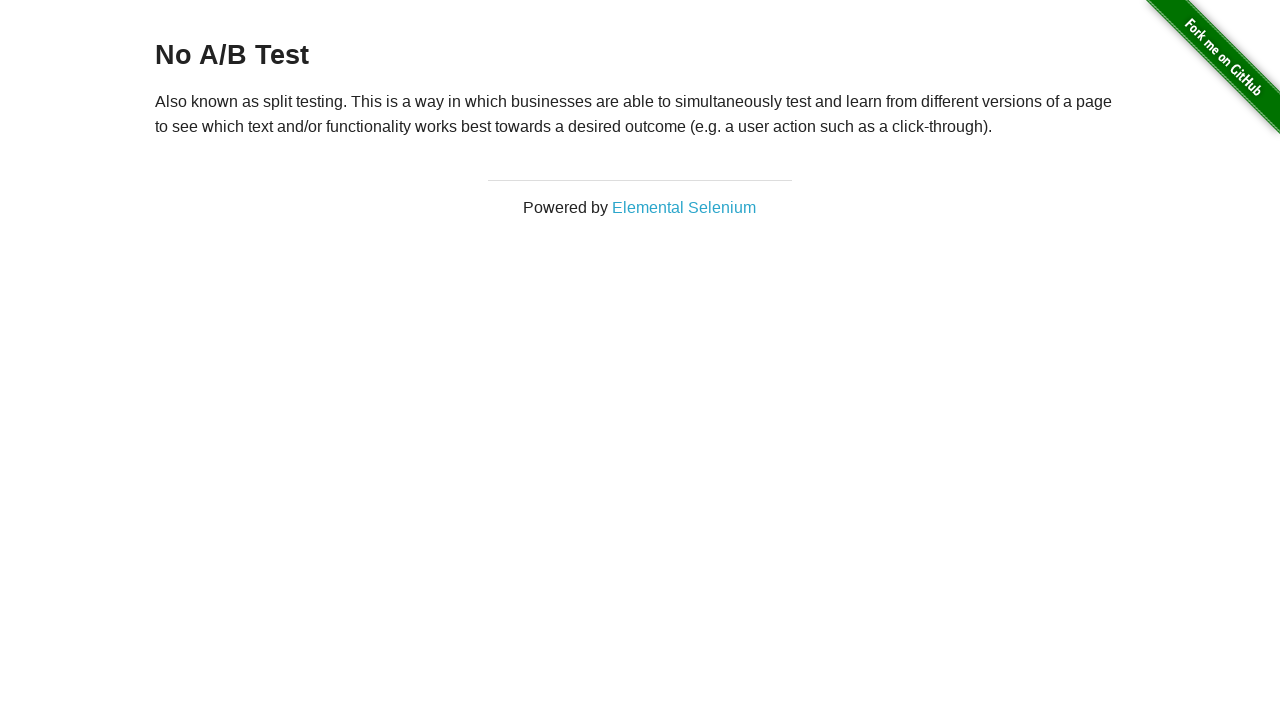

Retrieved heading text from refreshed page
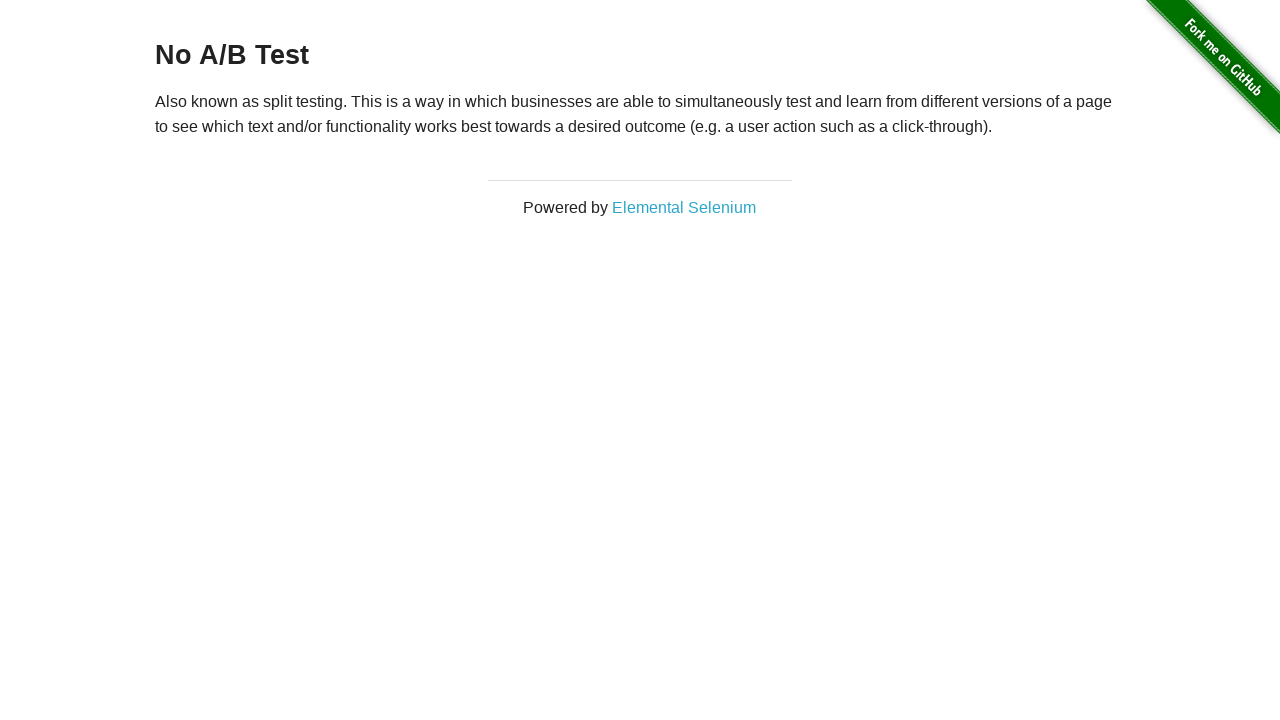

Verified opted out of A/B test - heading is 'No A/B Test'
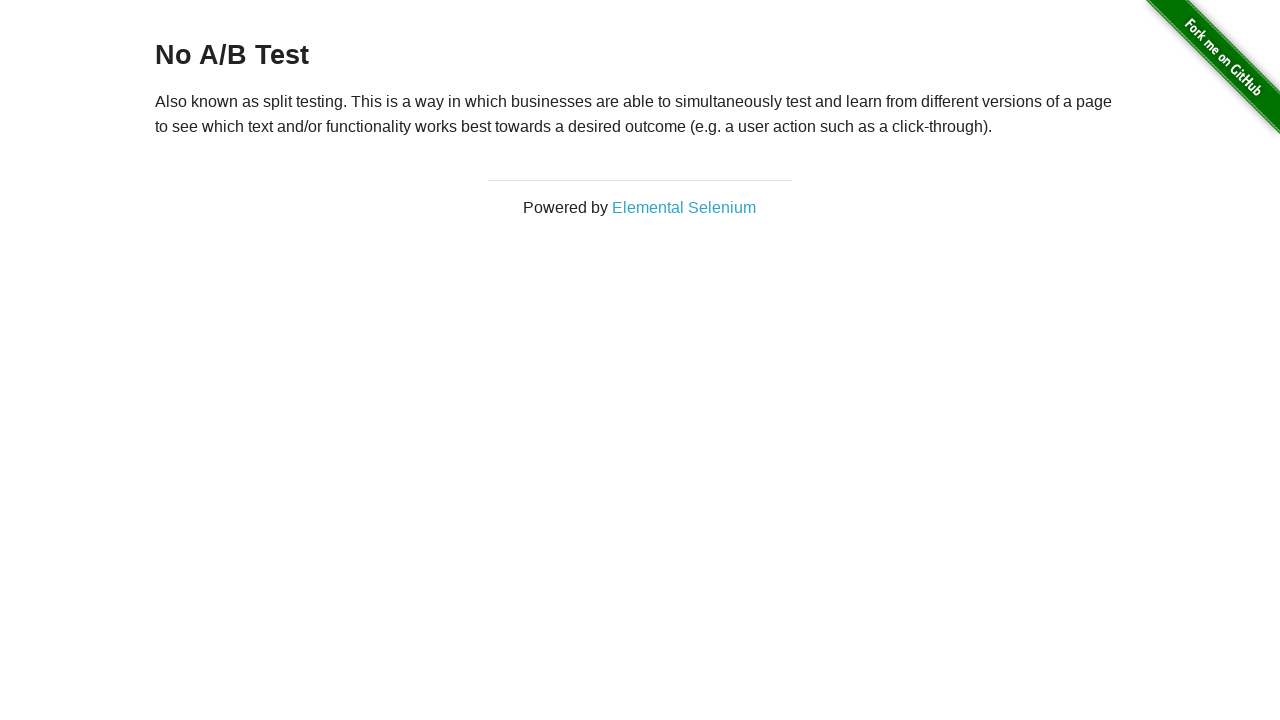

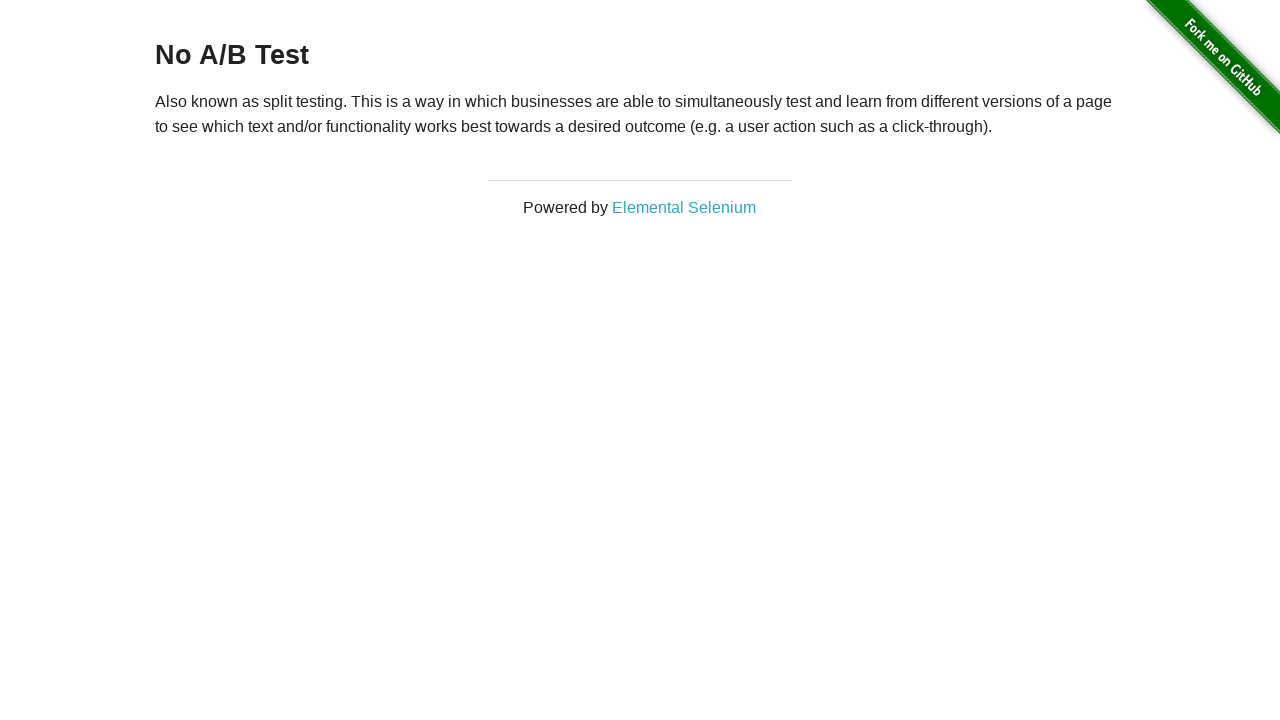